Tests injecting jQuery and jQuery Growl into a webpage via JavaScript execution, then displays various notification messages (default, error, notice, and warning) to demonstrate growl-style notifications.

Starting URL: http://the-internet.herokuapp.com/

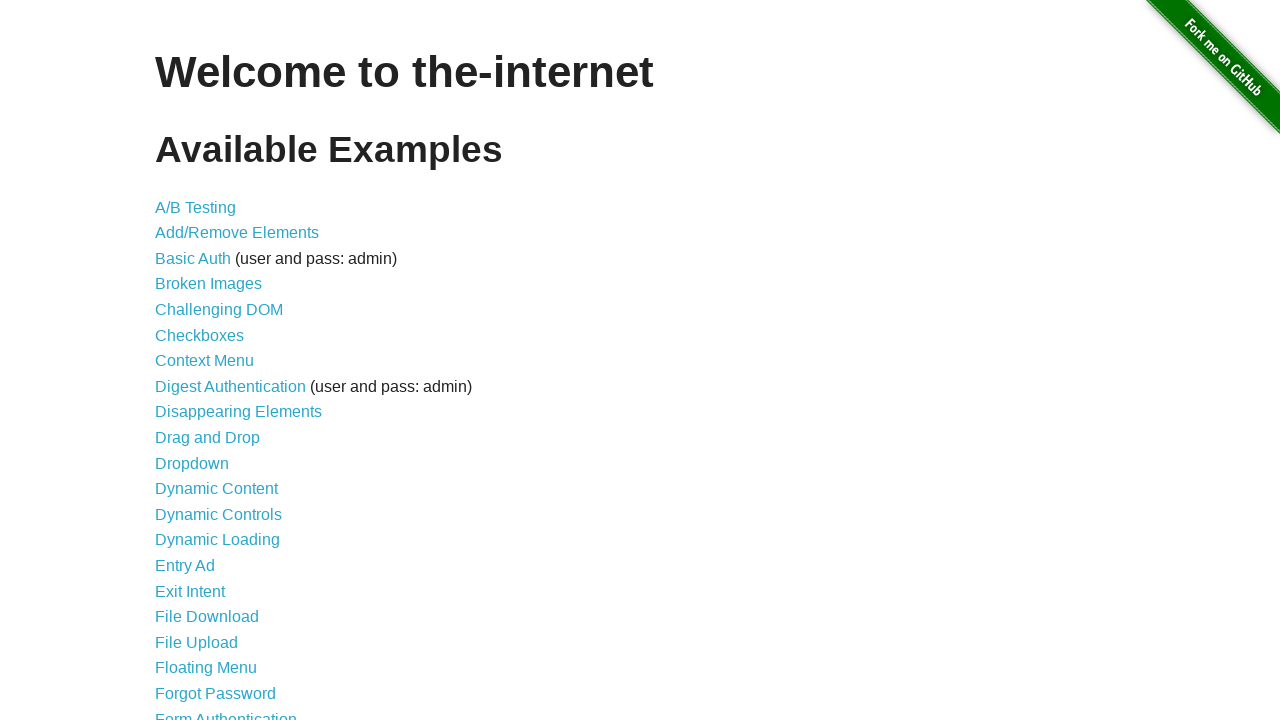

Injected jQuery library into page if not already present
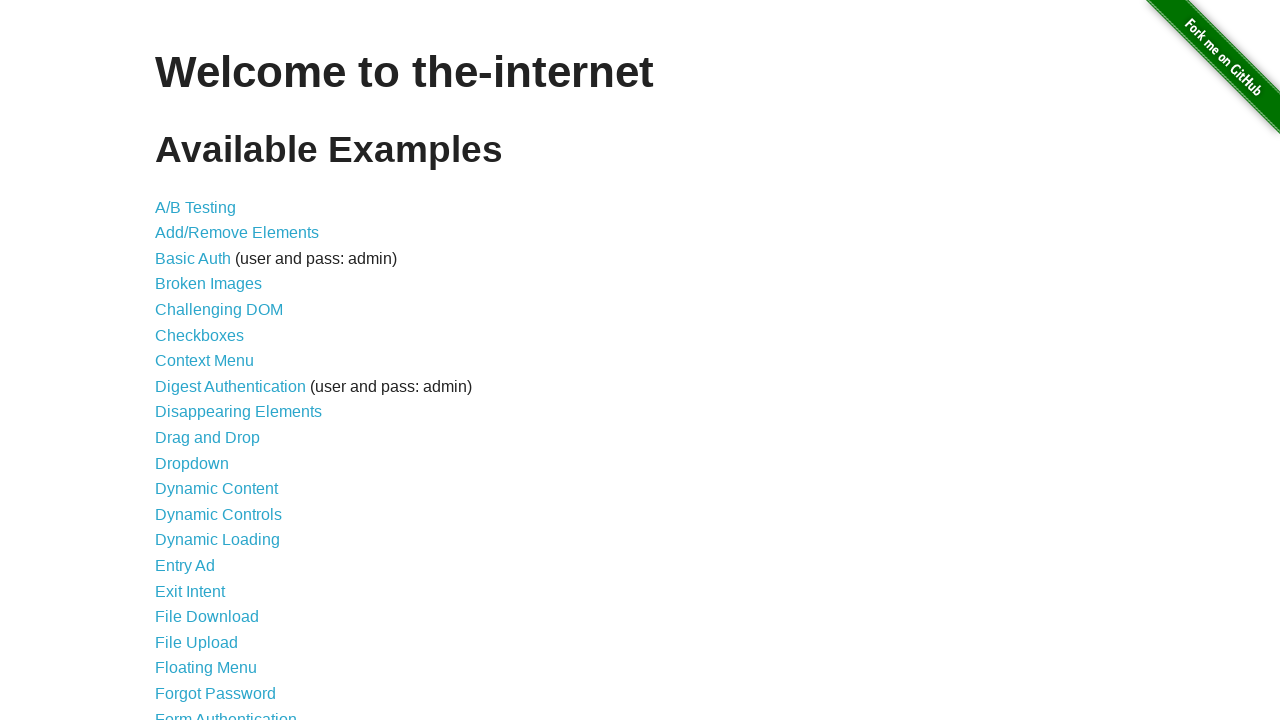

Confirmed jQuery has loaded
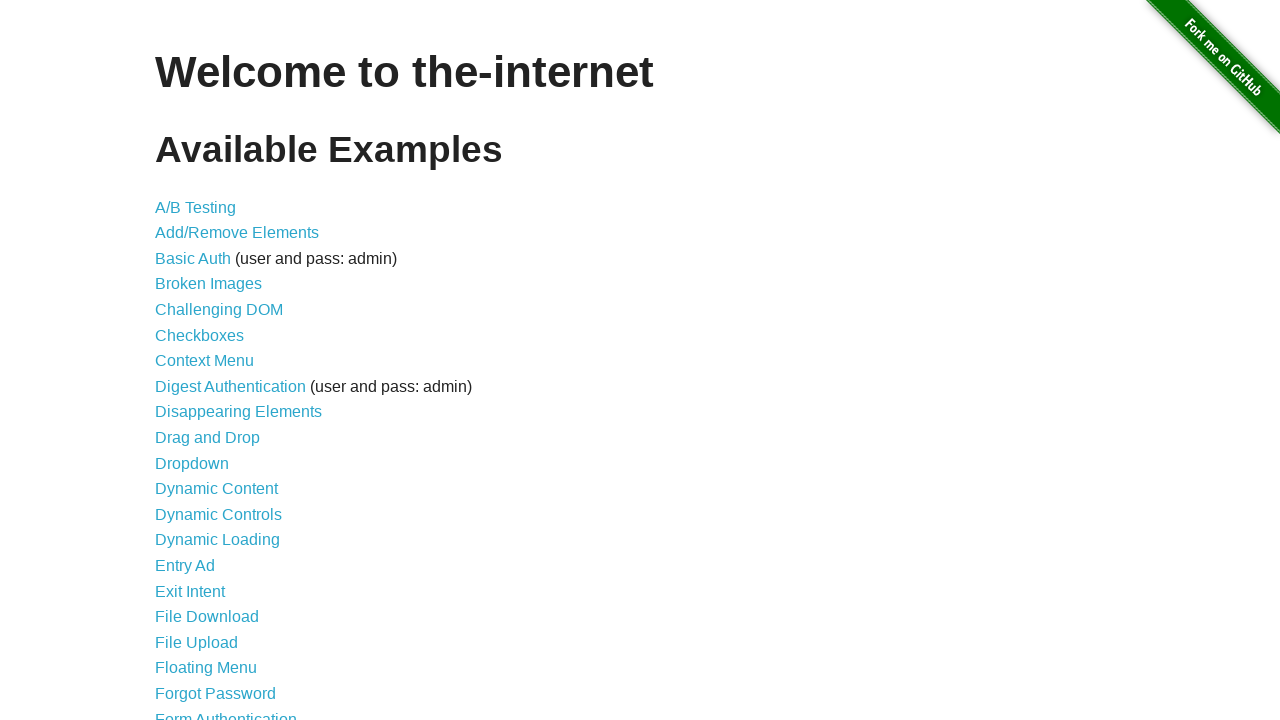

Loaded jQuery Growl library
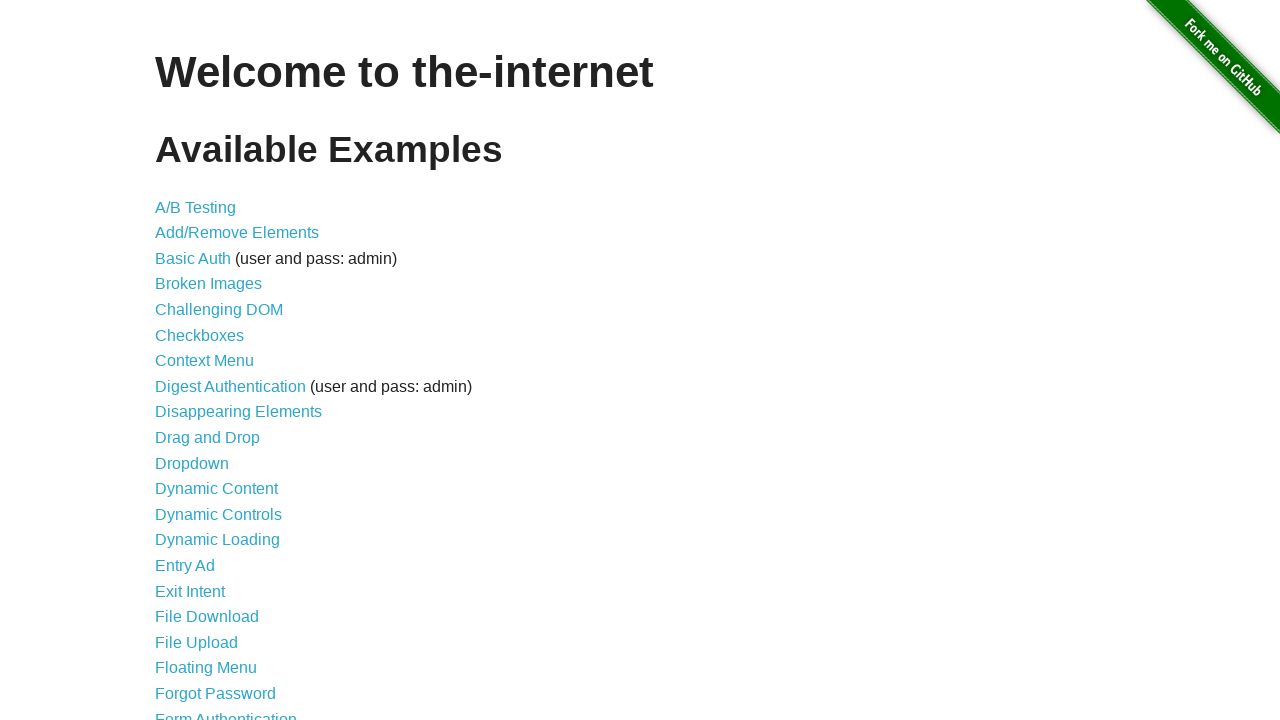

Added jQuery Growl CSS stylesheet to page
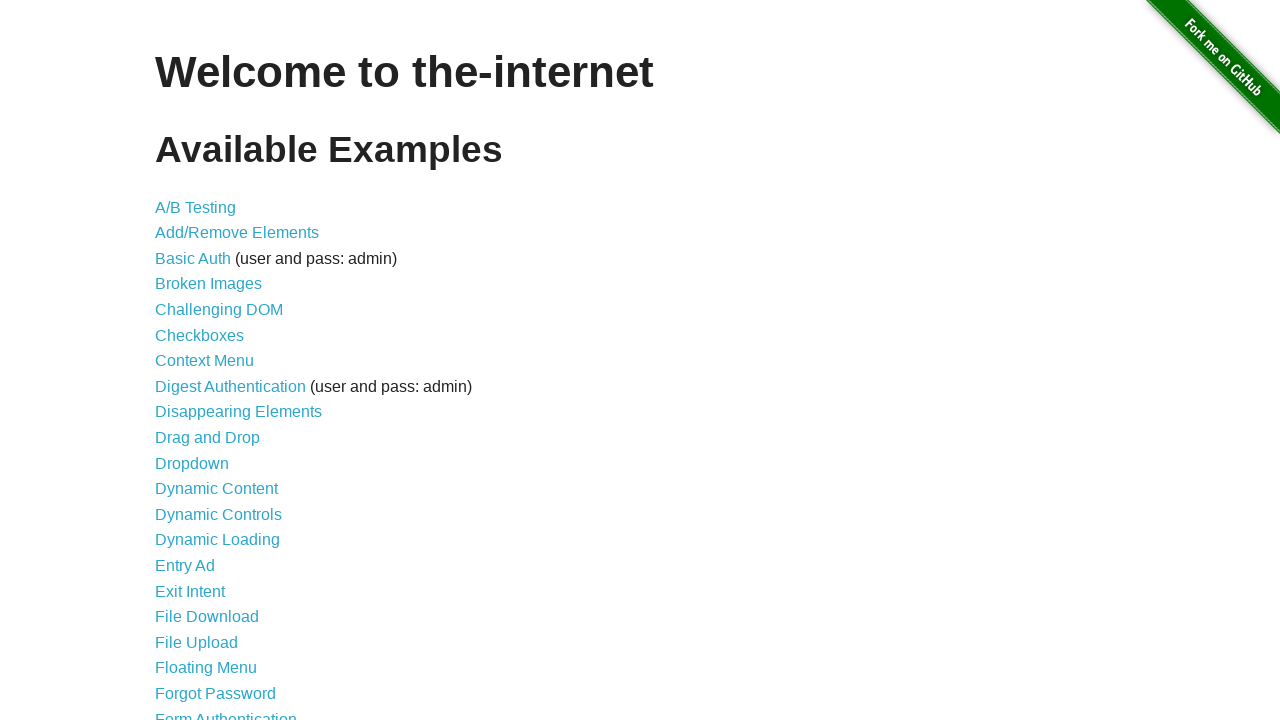

Confirmed jQuery Growl is available
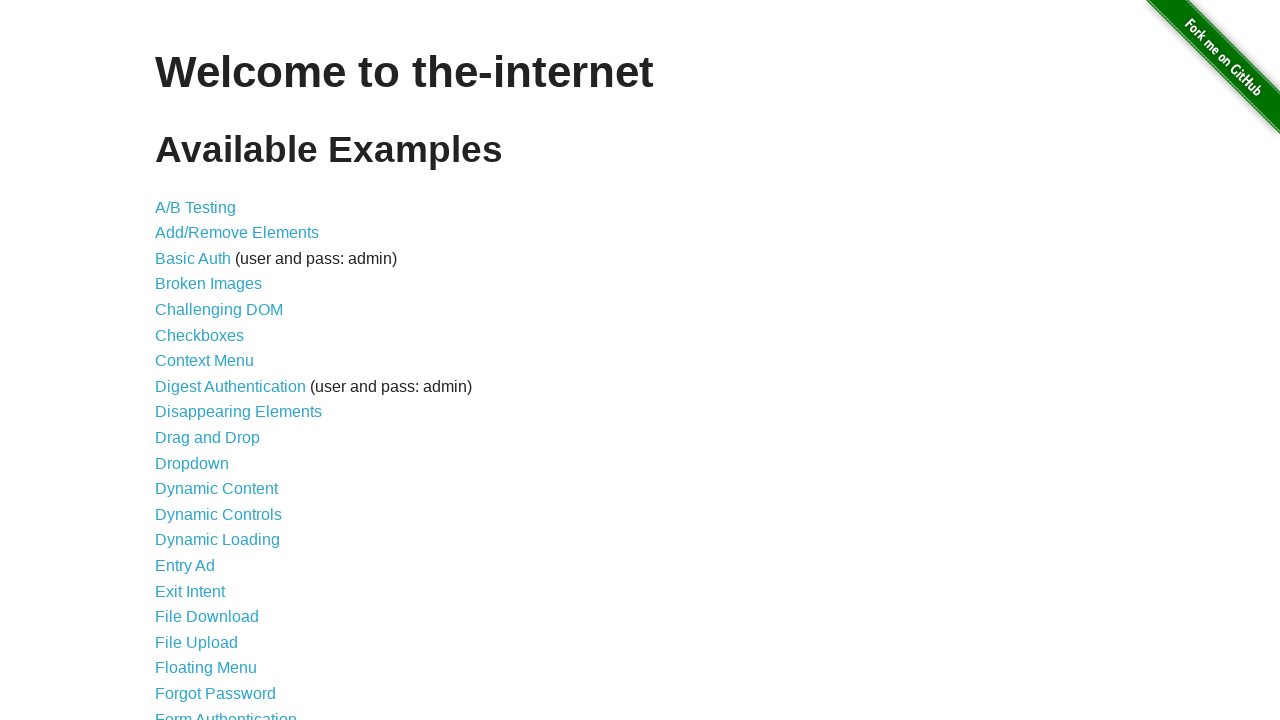

Displayed default growl notification (GET /)
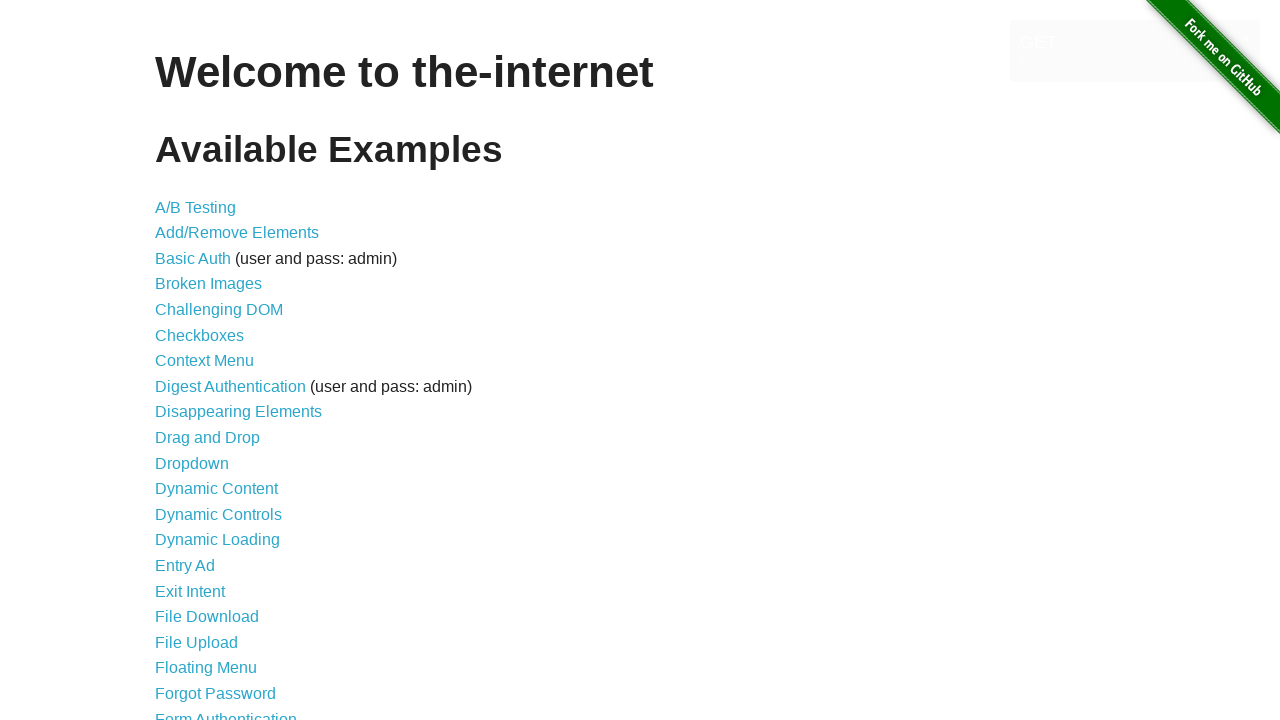

Displayed error growl notification
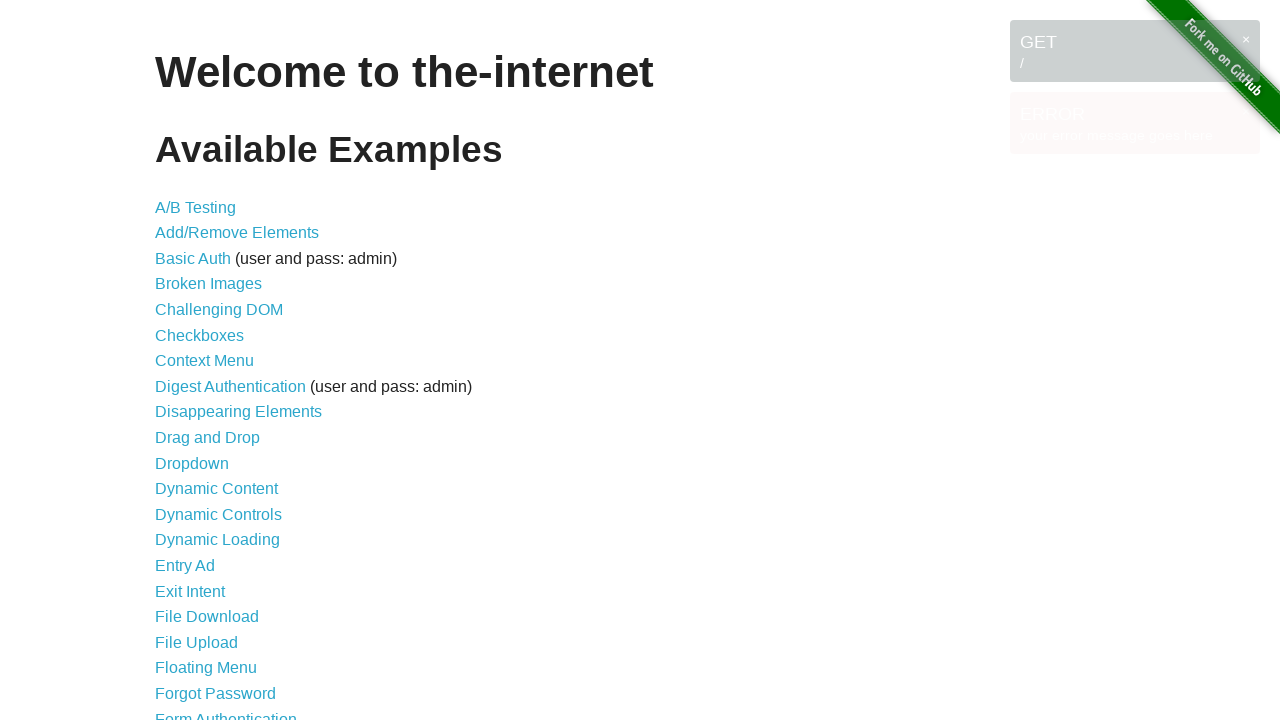

Displayed notice growl notification
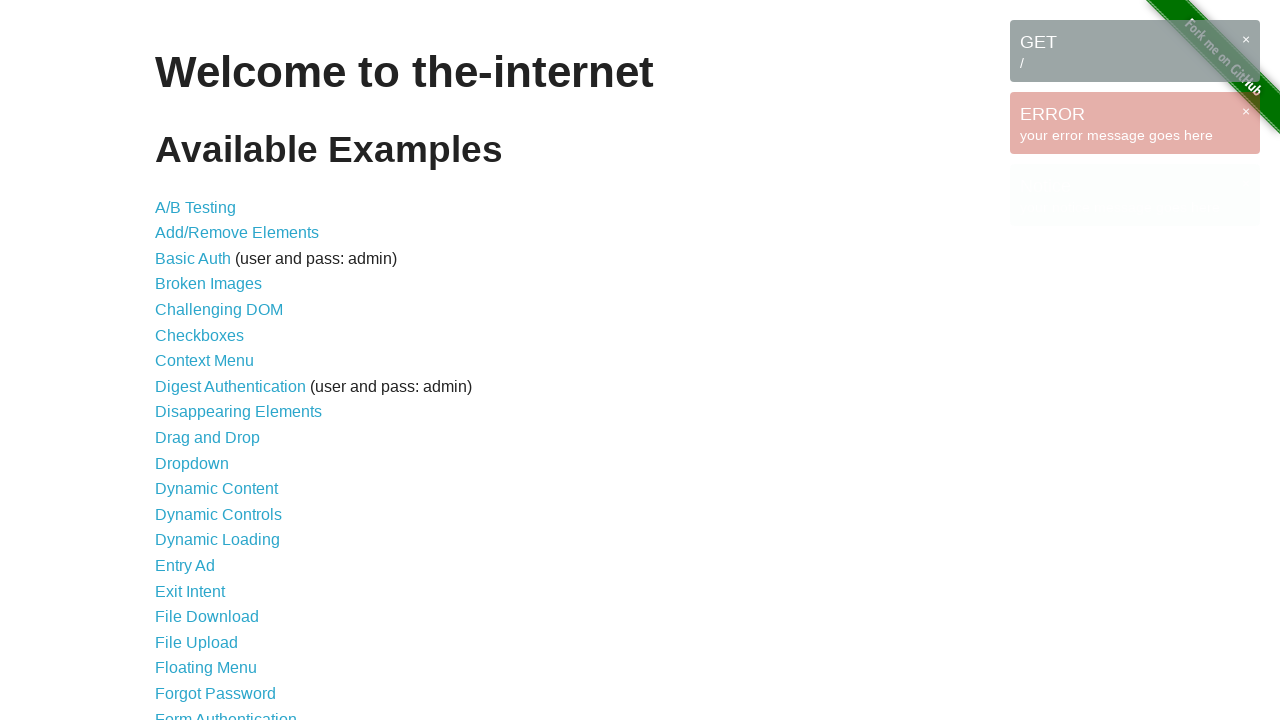

Displayed warning growl notification
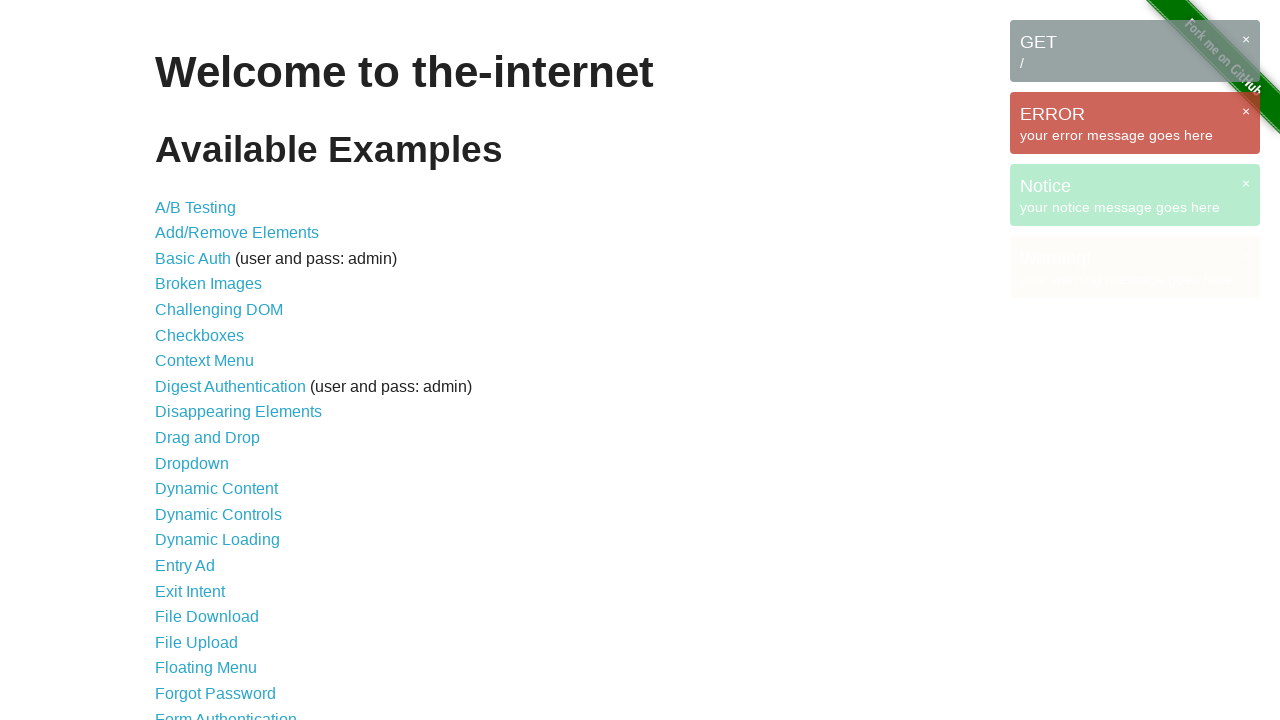

Confirmed growl notifications are displayed on page
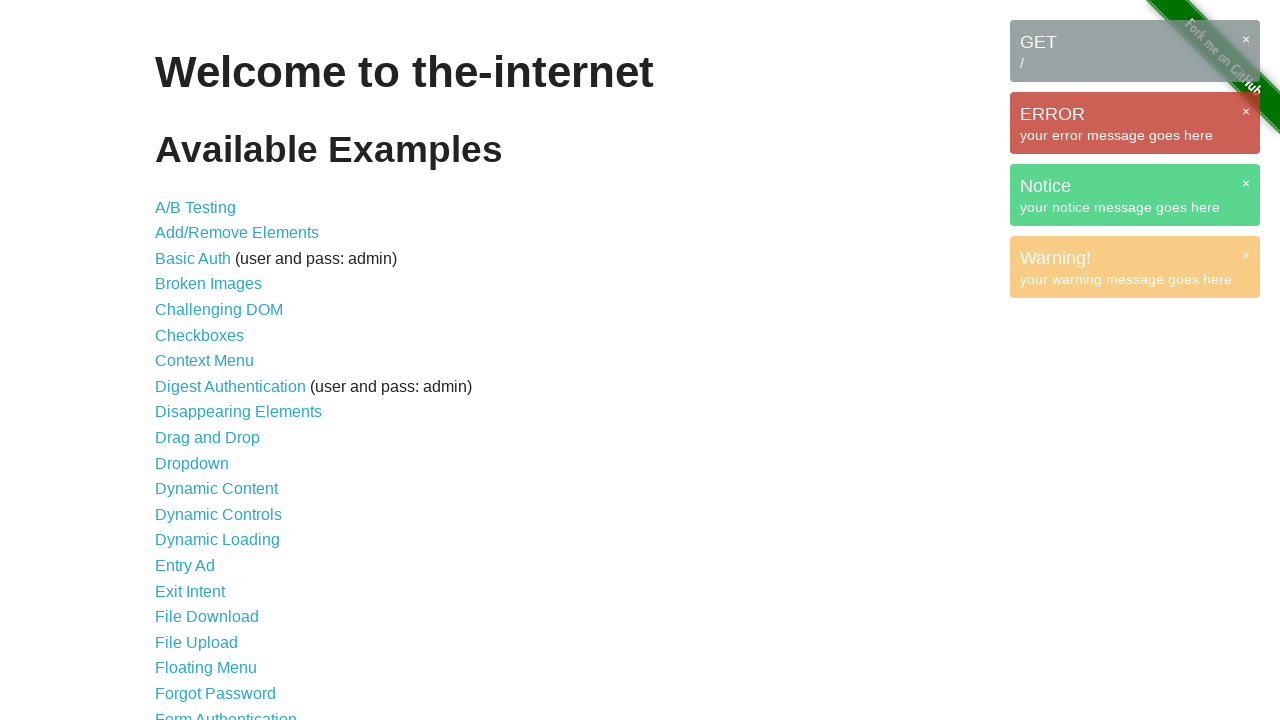

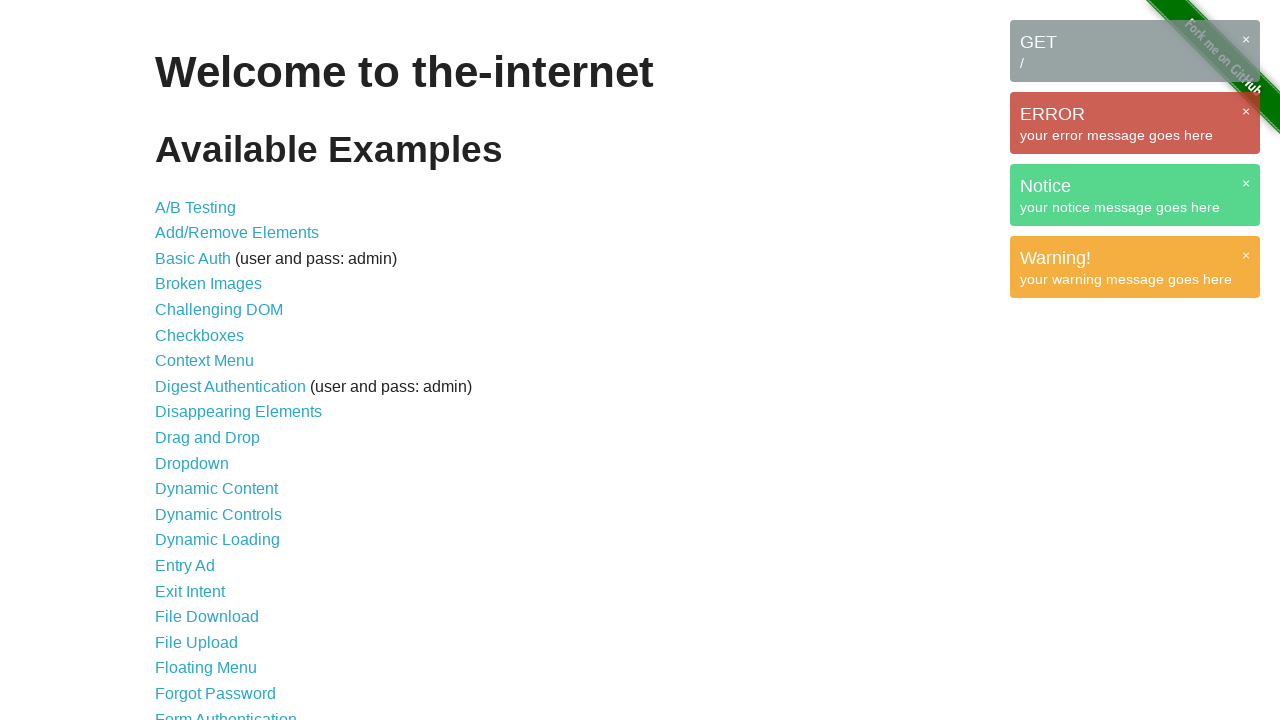